Navigates to a practice automation page and selects the first two checkboxes from a list of checkboxes

Starting URL: https://rahulshettyacademy.com/AutomationPractice/

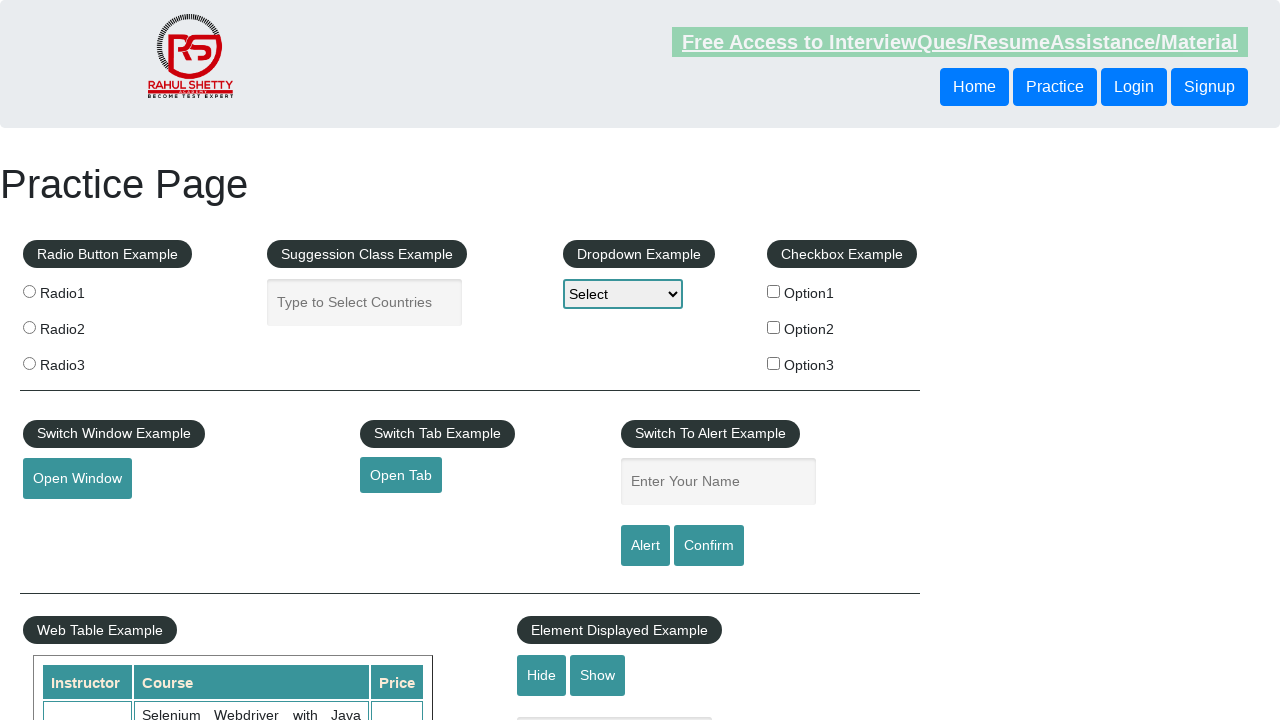

Navigated to AutomationPractice page
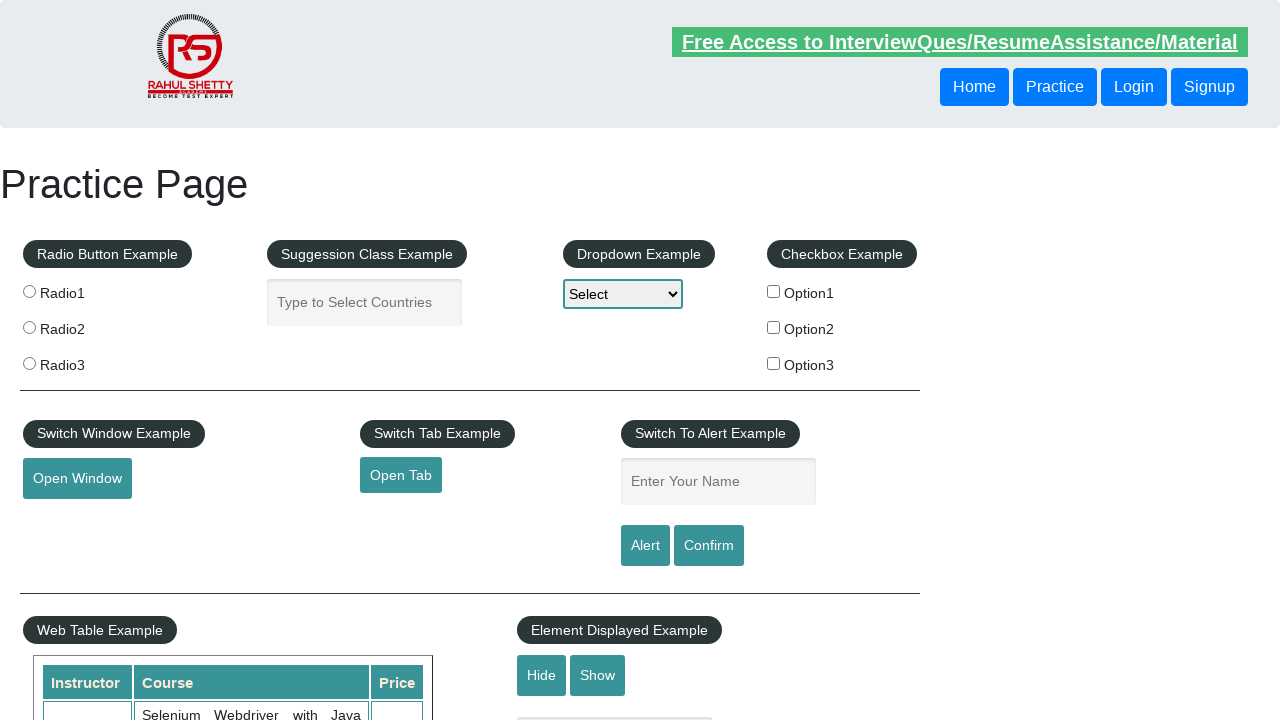

Located all checkboxes on the page
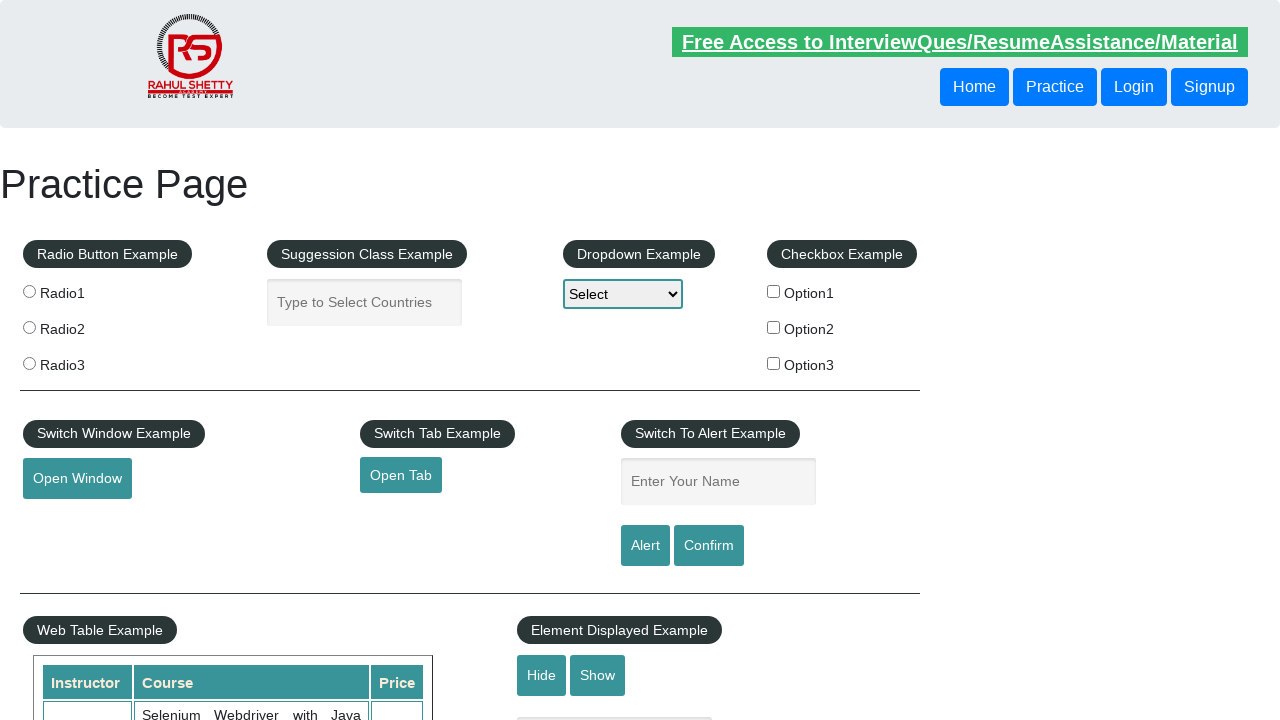

Clicked checkbox 1 of the first two checkboxes at (774, 291) on xpath=//input[@type='checkbox' and contains(@id,'checkBoxOption')] >> nth=0
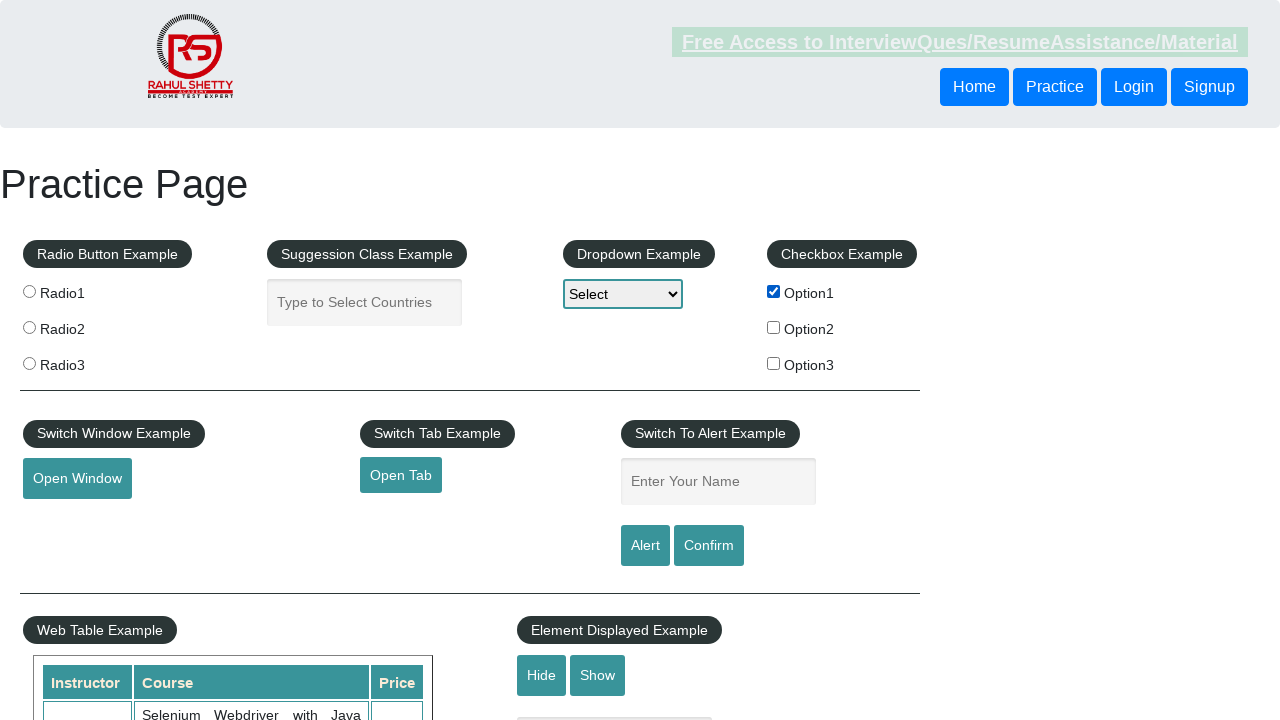

Clicked checkbox 2 of the first two checkboxes at (774, 327) on xpath=//input[@type='checkbox' and contains(@id,'checkBoxOption')] >> nth=1
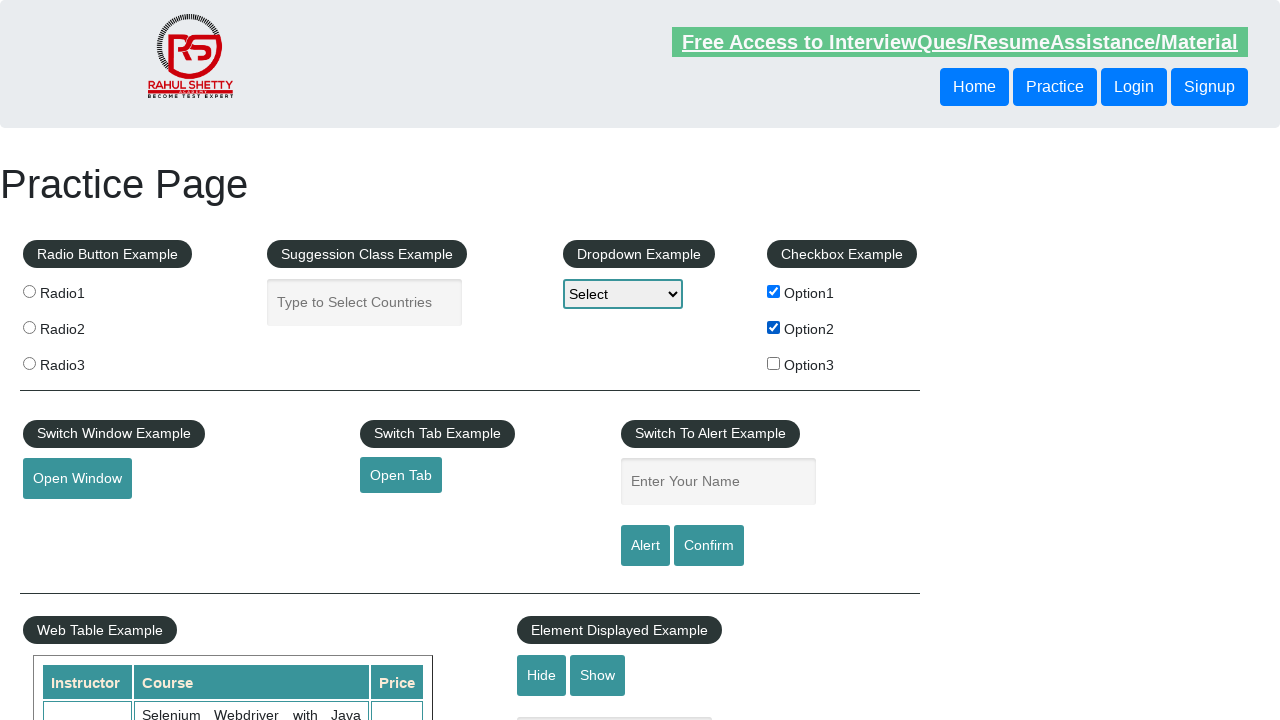

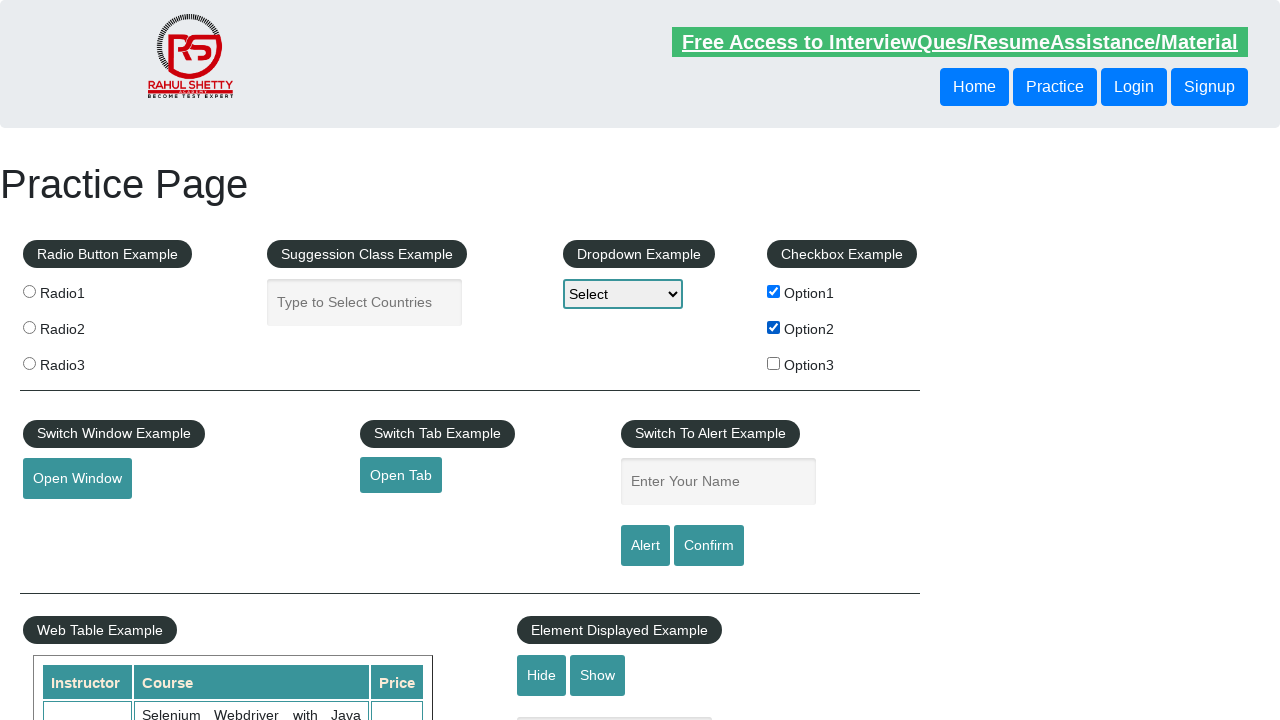